Tests drag and drop functionality by dragging box A to box B position and verifying the swap

Starting URL: https://the-internet.herokuapp.com/

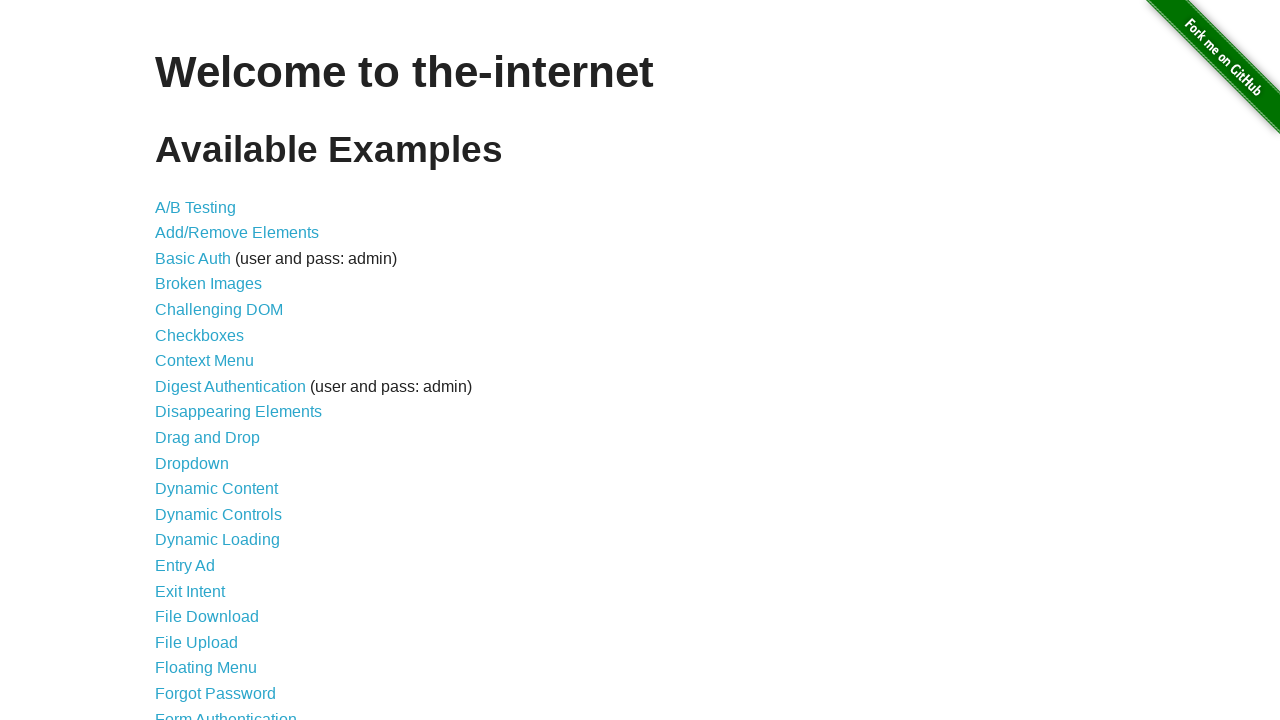

Clicked Drag and Drop link to navigate to test page at (208, 438) on internal:role=link[name="Drag and Drop"i]
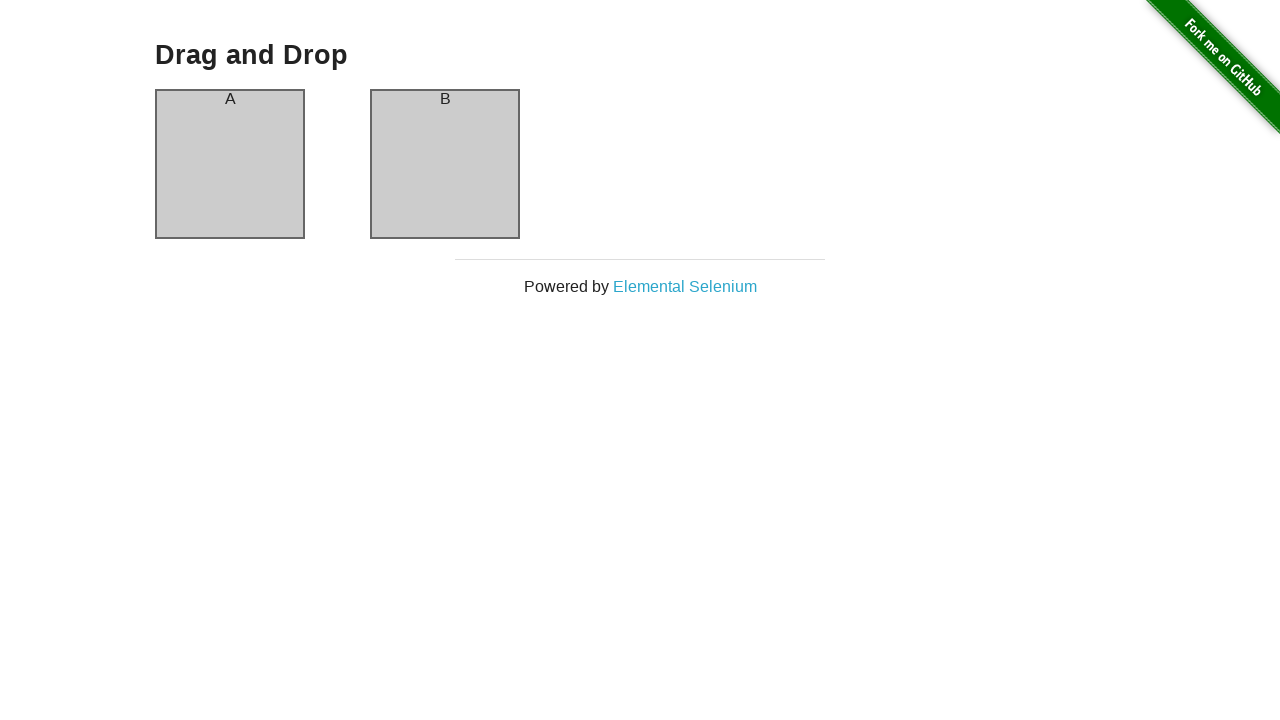

Dragged box A to box B position at (445, 164)
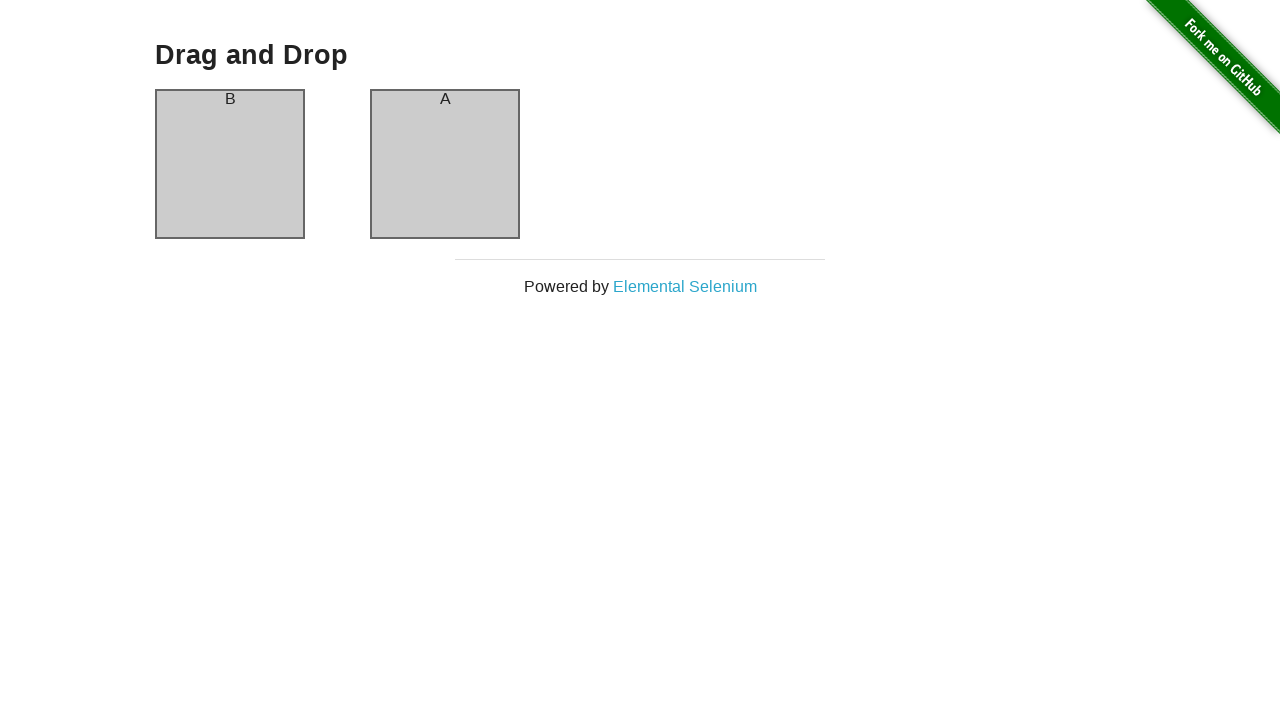

Verified that box A now contains 'B' after drag and drop
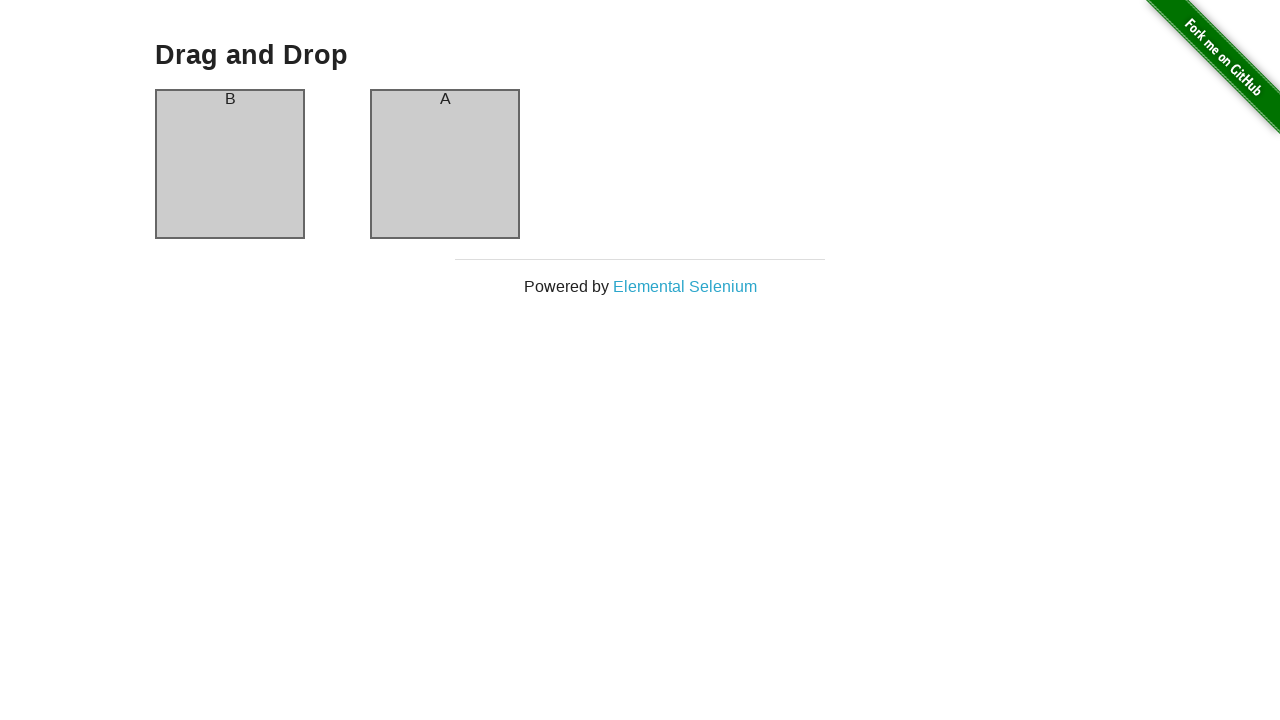

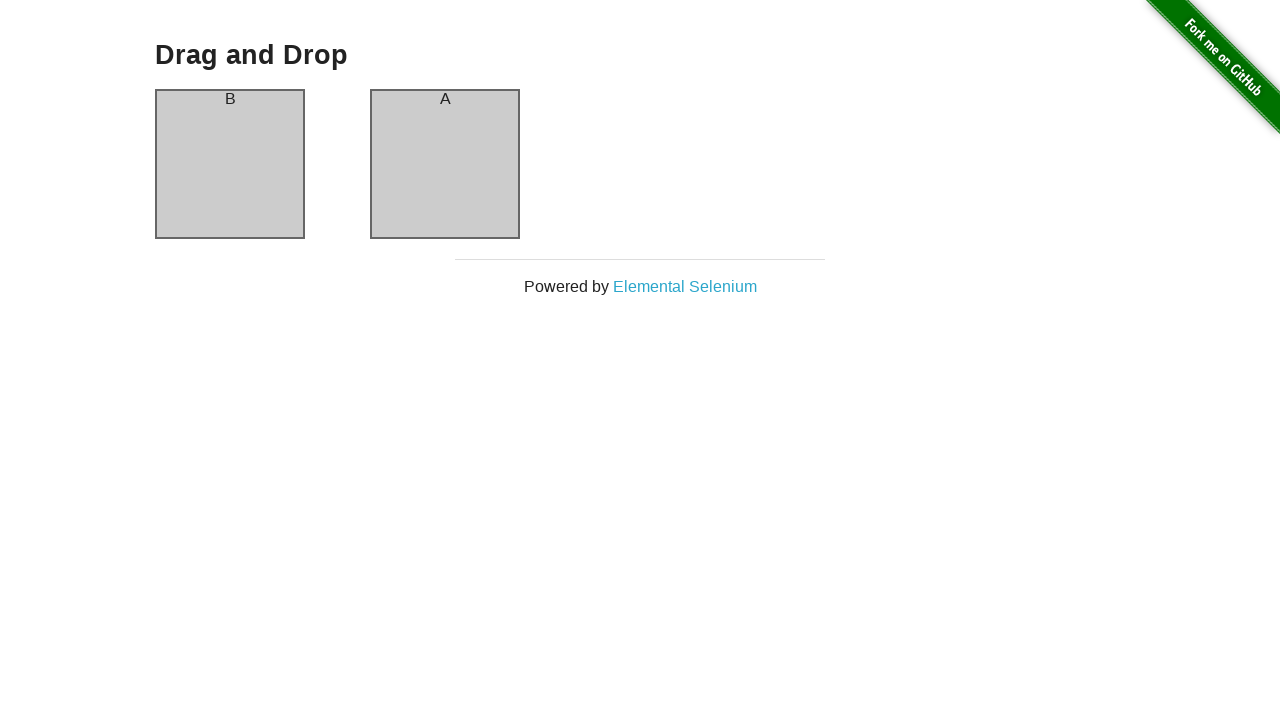